Demonstrates drag-and-drop-by-offset action by dragging element A to a specific offset position

Starting URL: https://crossbrowsertesting.github.io/drag-and-drop

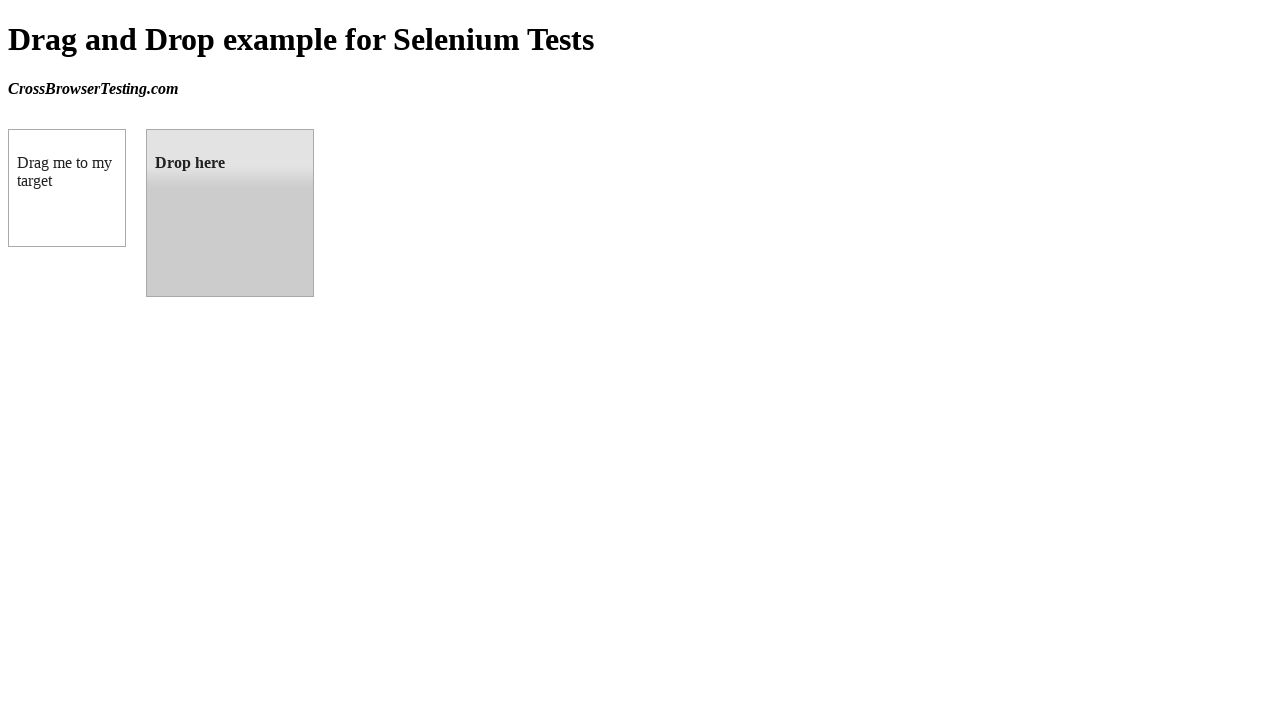

Located draggable source element
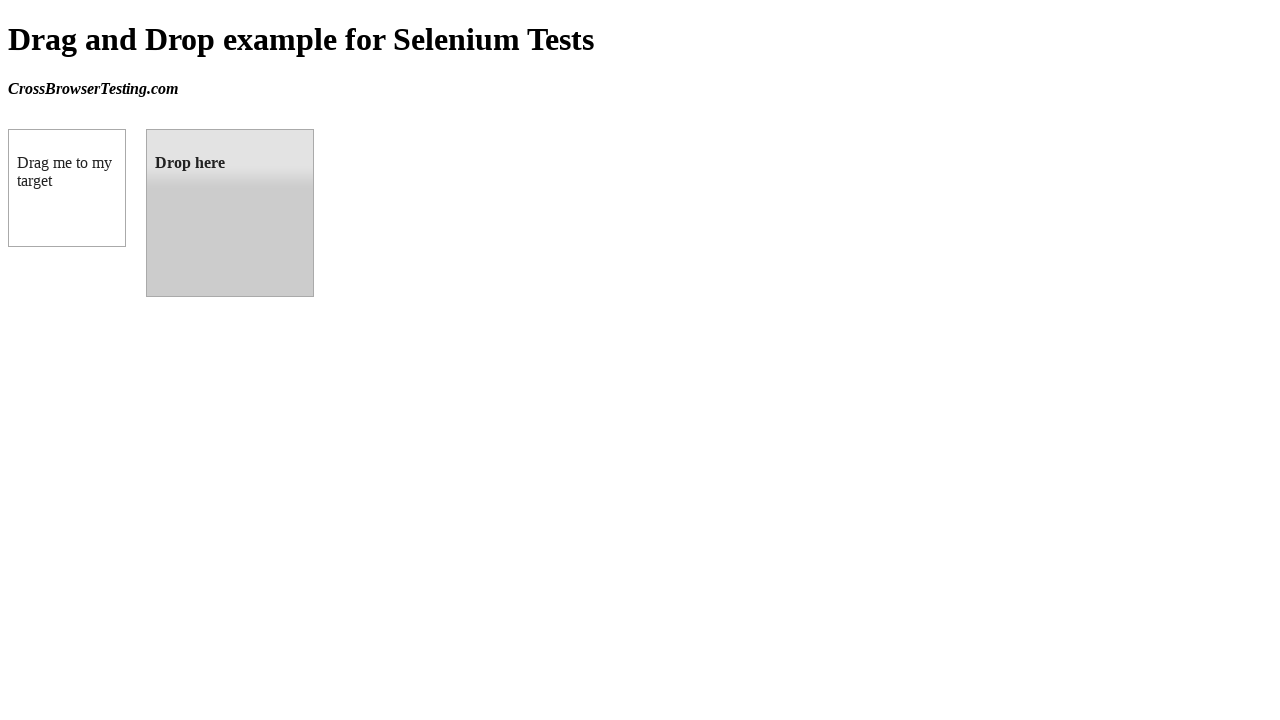

Located droppable target element
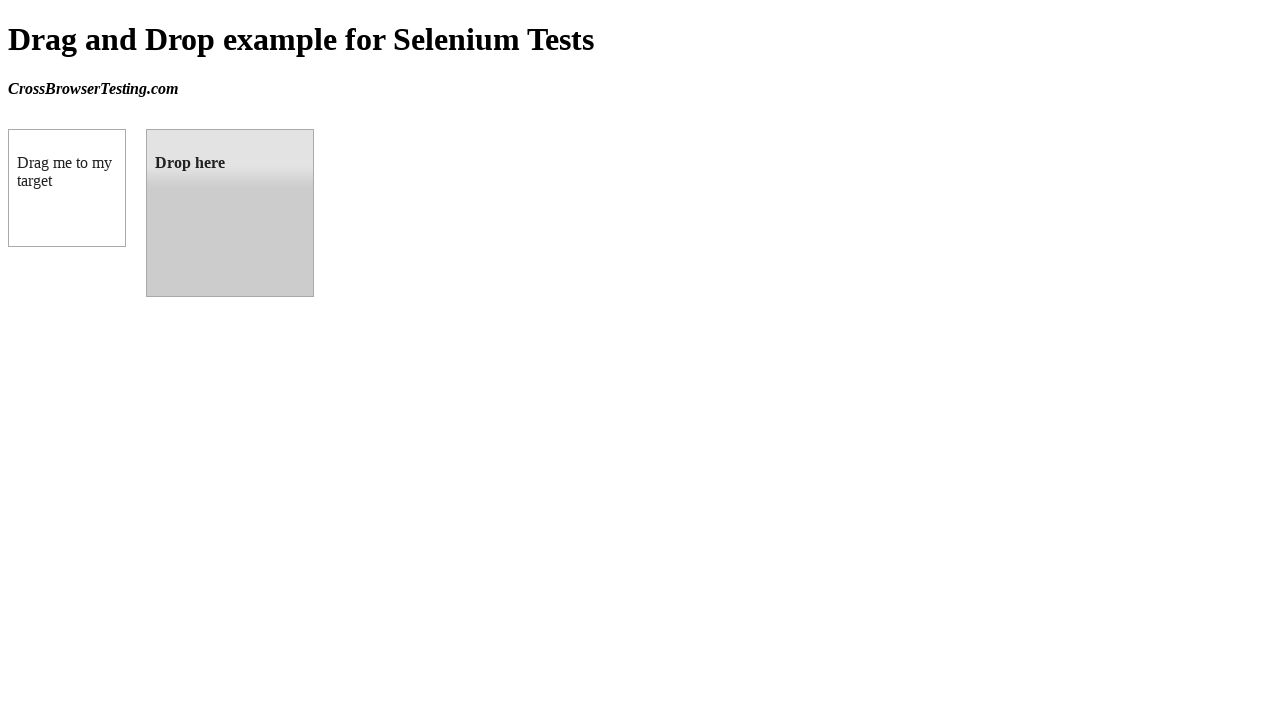

Retrieved bounding box coordinates of target element
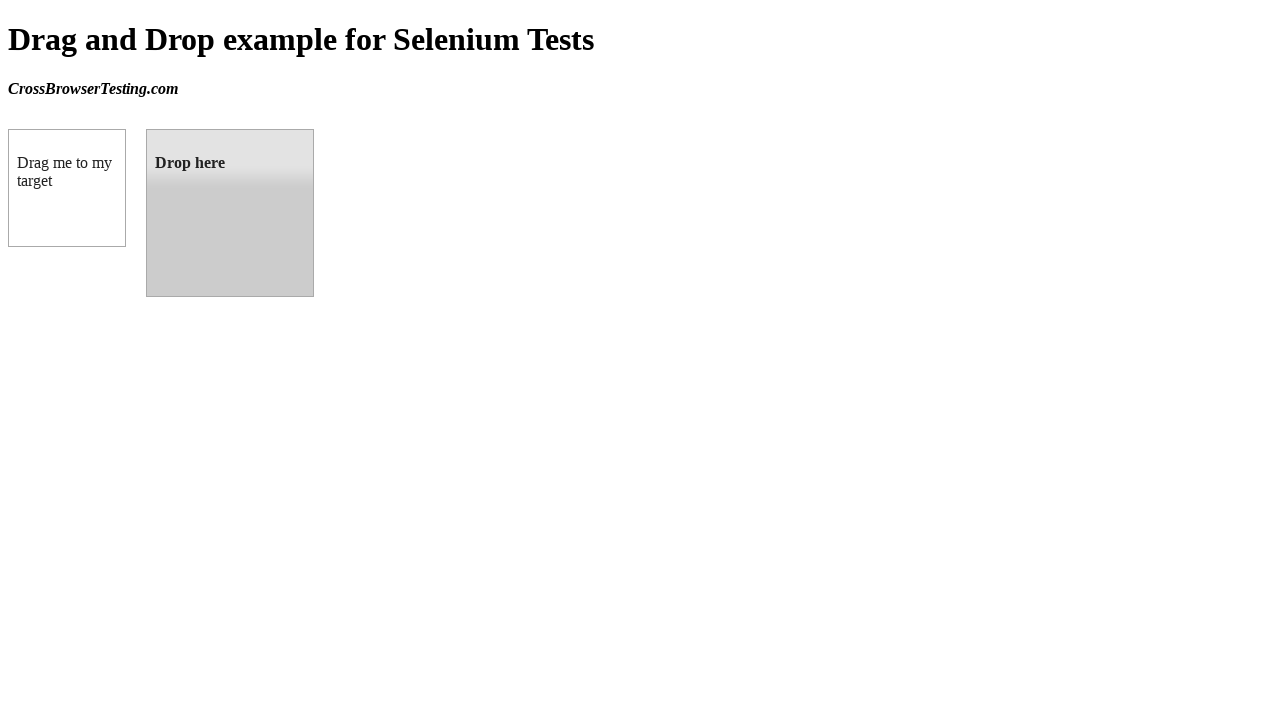

Dragged source element to target position by offset at (293, 259)
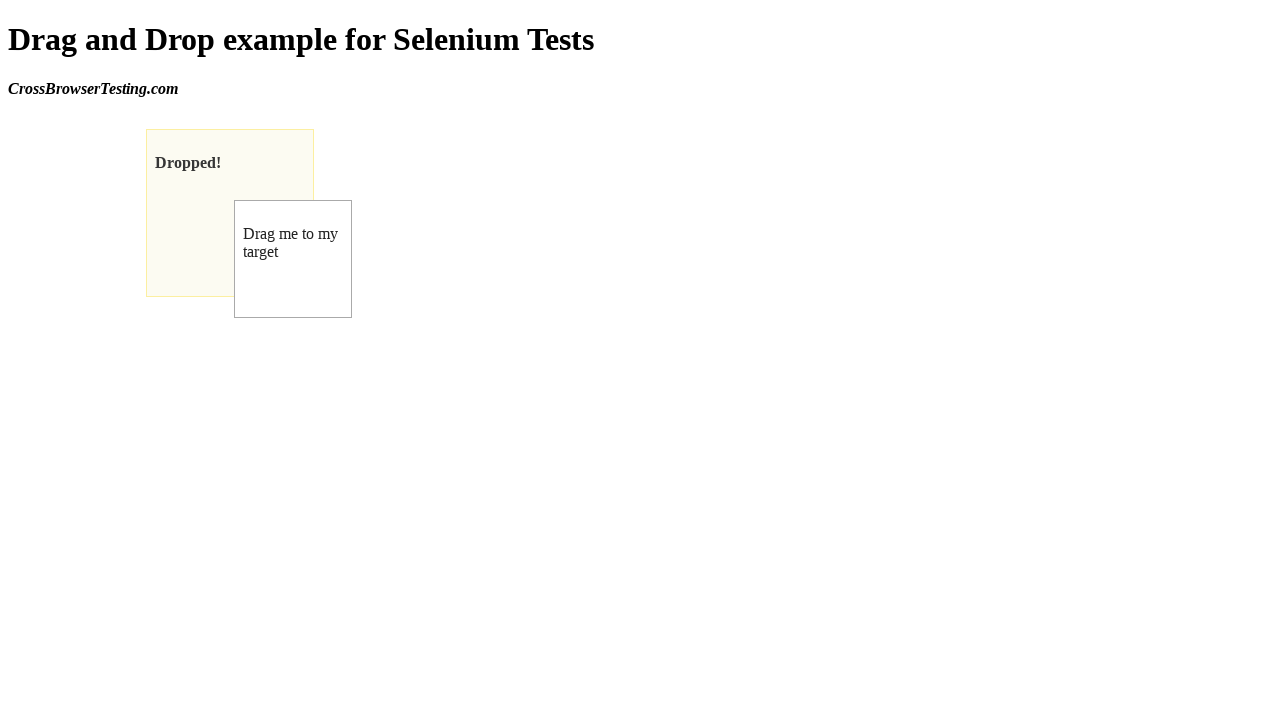

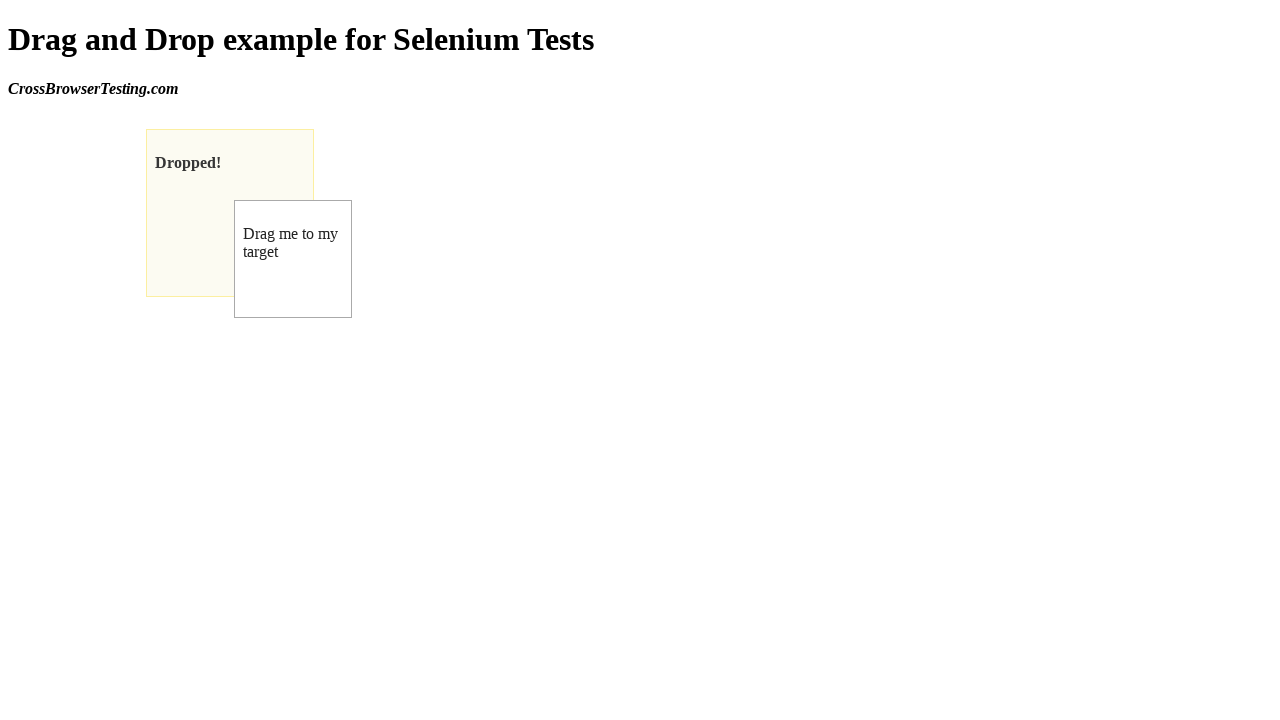